Tests selecting multiple chip components by clicking on chips with "Выбрать" text at various positions

Starting URL: https://magstrong07.github.io/admiral-react-test/#/chips

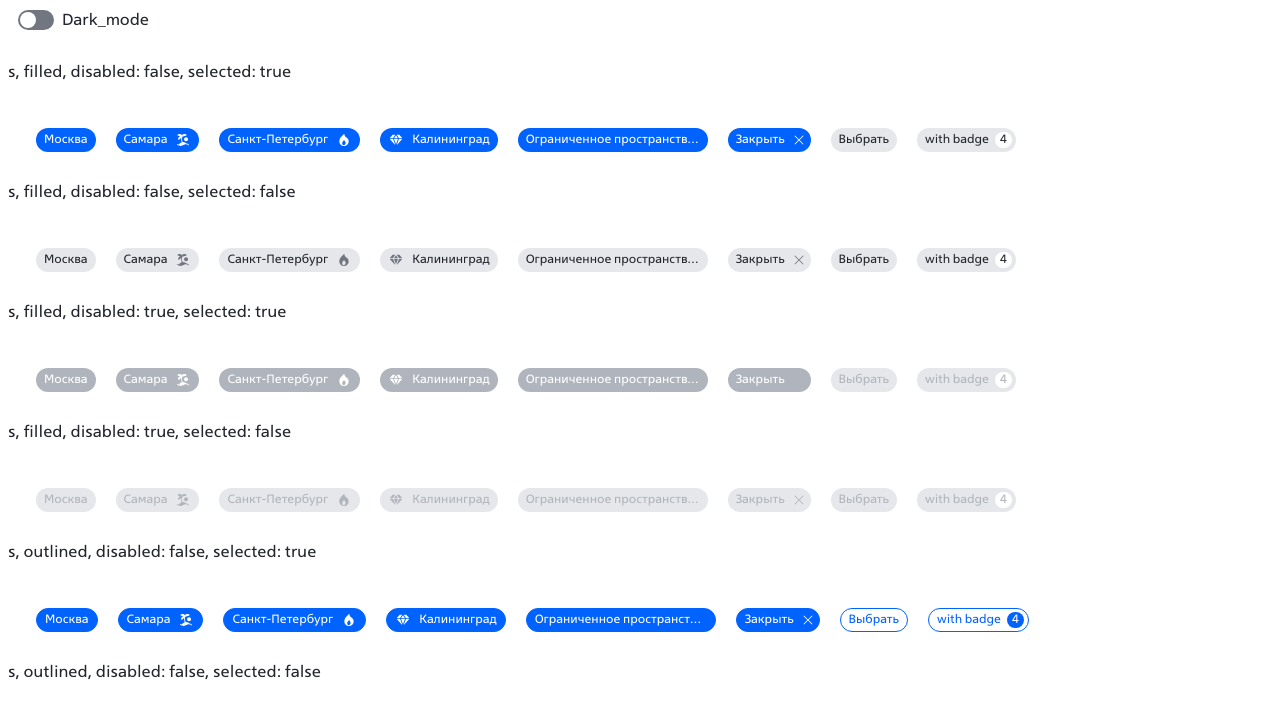

Clicked 'Выбрать' chip at position 0 at (864, 140) on text=Выбрать >> nth=0
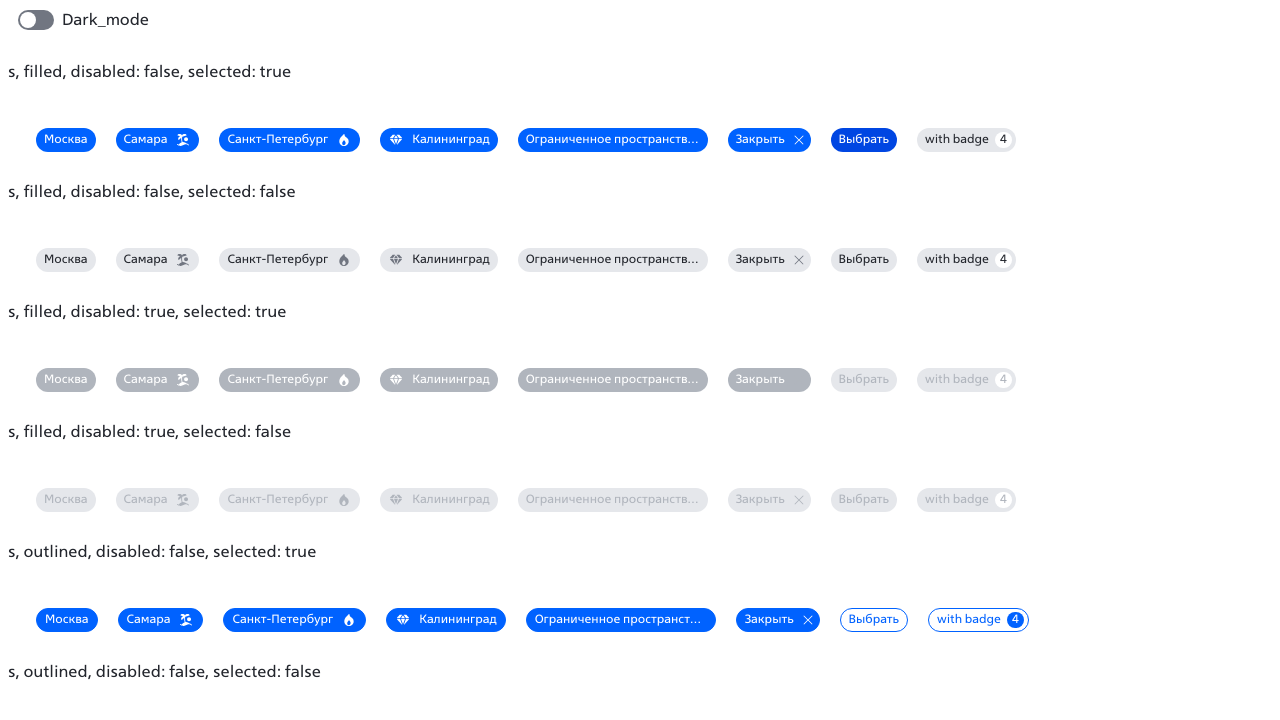

Clicked 'Выбрать' chip at position 1 at (864, 260) on text=Выбрать >> nth=1
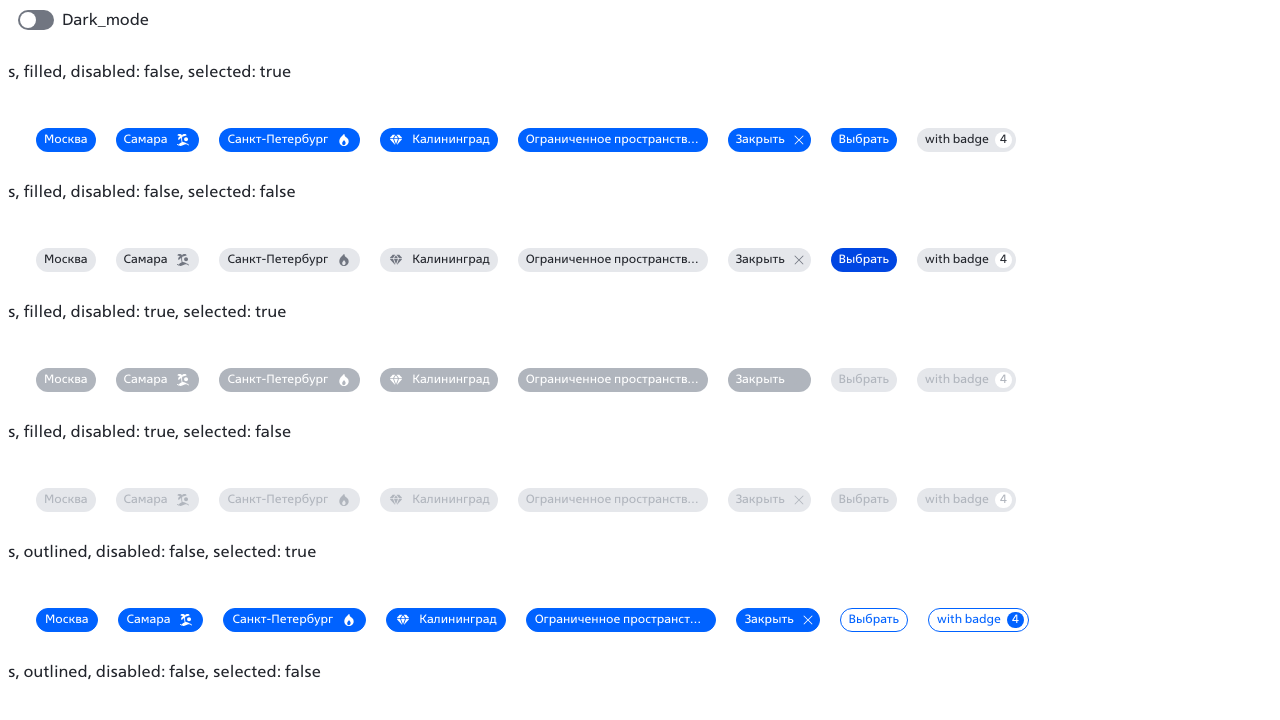

Clicked 'Выбрать' chip at position 4 at (874, 620) on text=Выбрать >> nth=4
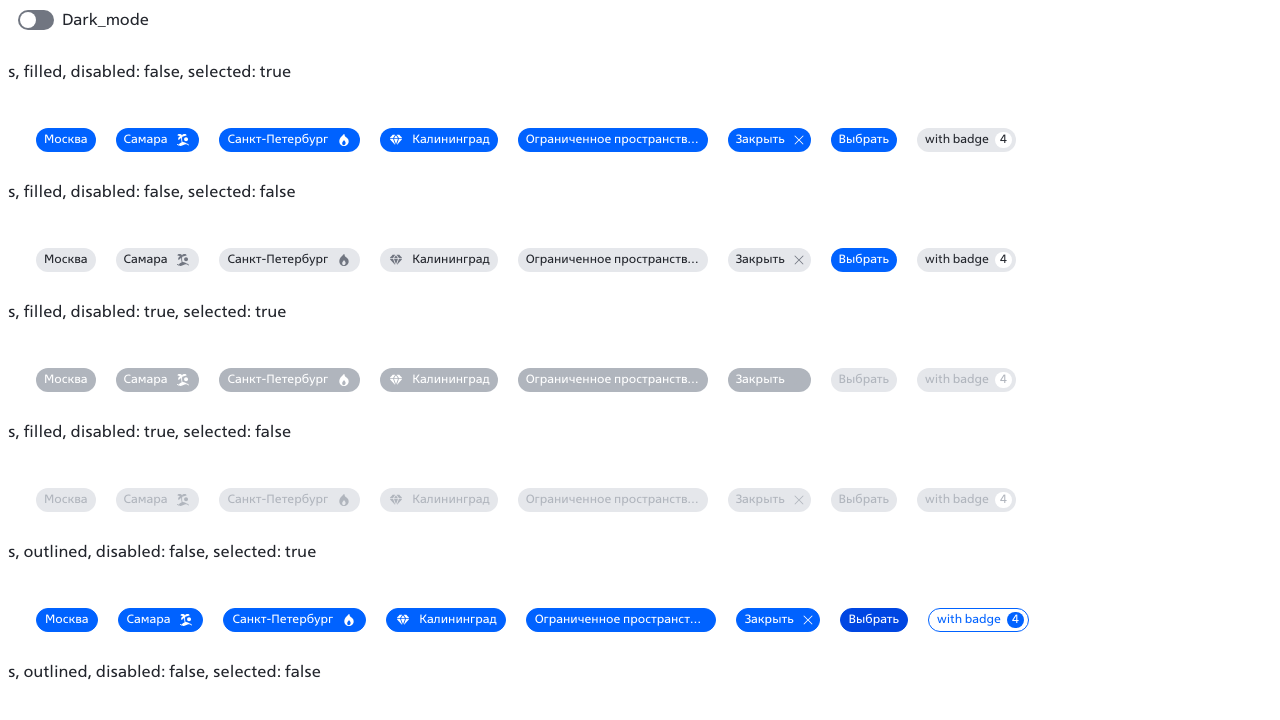

Clicked 'Выбрать' chip at position 5 at (874, 360) on text=Выбрать >> nth=5
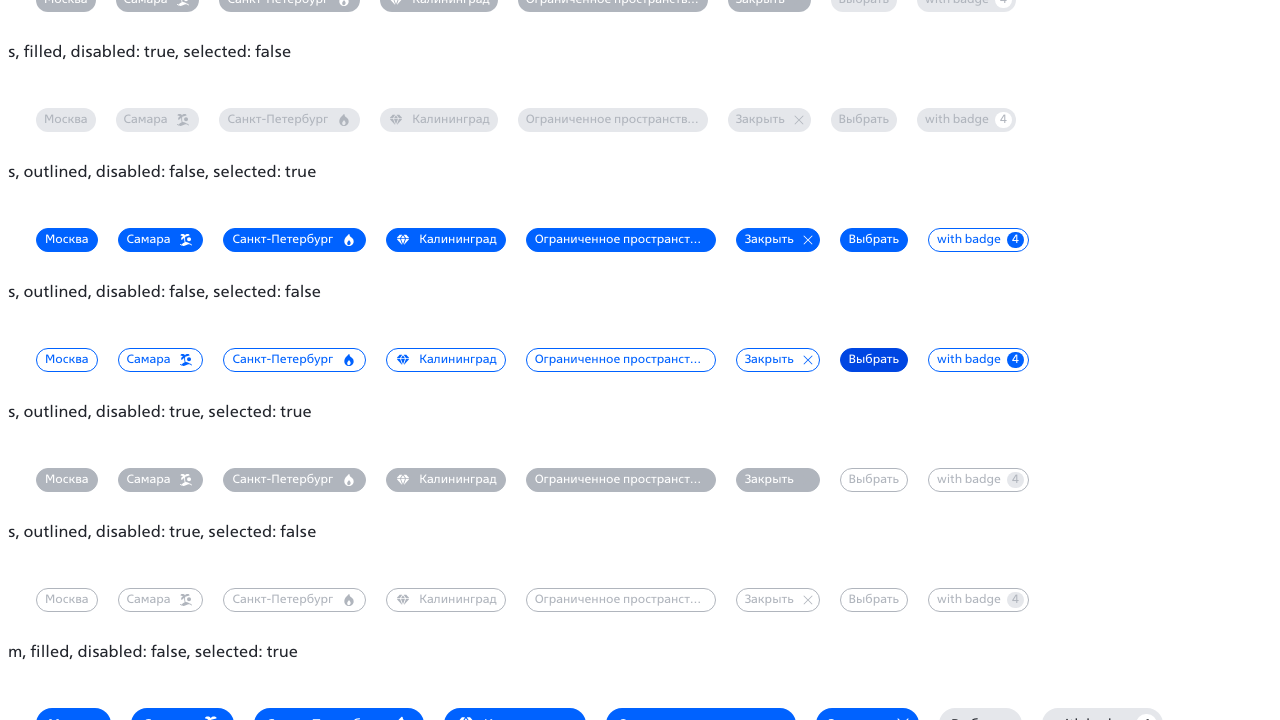

Clicked 'Выбрать' chip at position 8 at (980, 710) on text=Выбрать >> nth=8
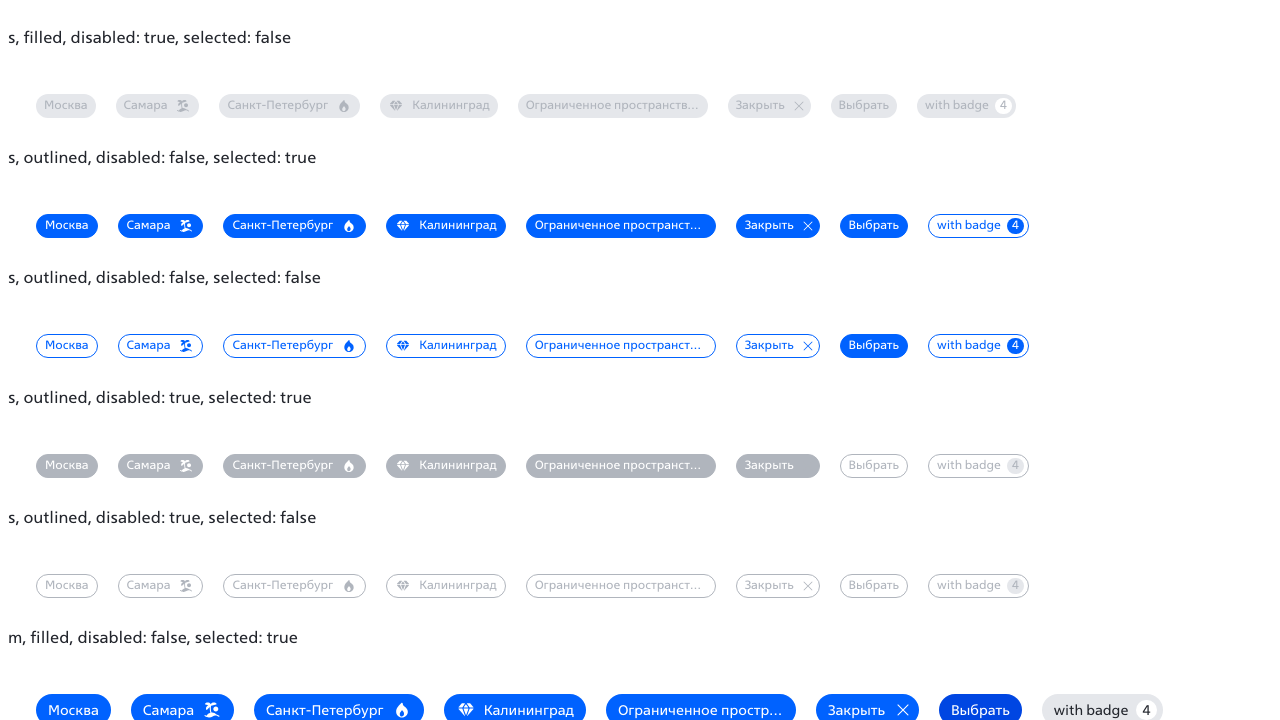

Clicked 'Выбрать' chip at position 9 at (980, 360) on text=Выбрать >> nth=9
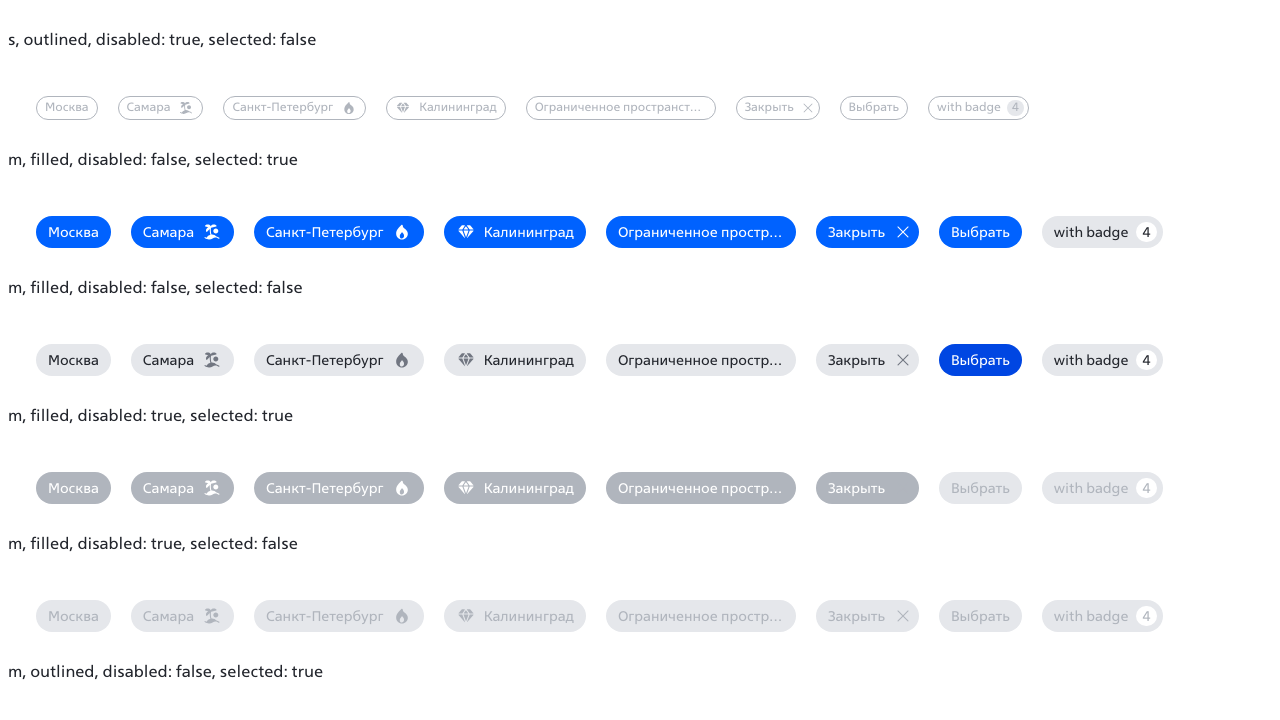

Clicked 'Выбрать' chip at position 12 at (990, 360) on text=Выбрать >> nth=12
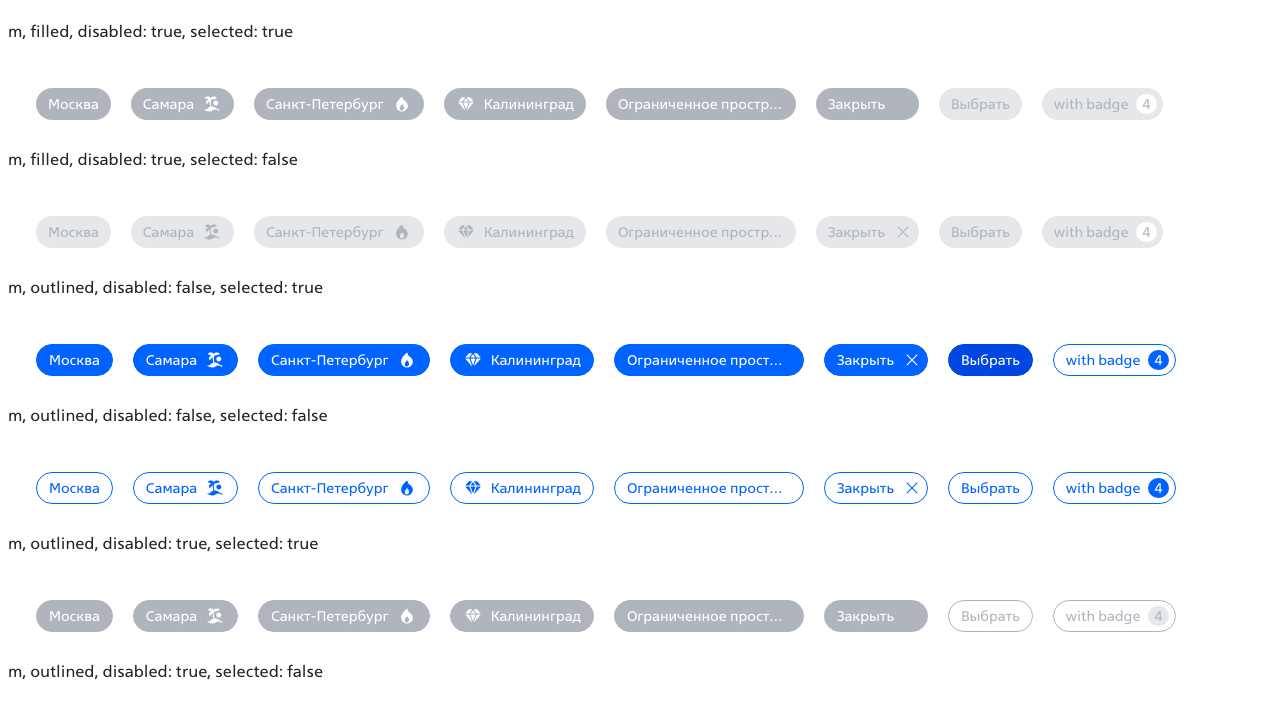

Clicked 'Выбрать' chip at position 13 at (990, 488) on text=Выбрать >> nth=13
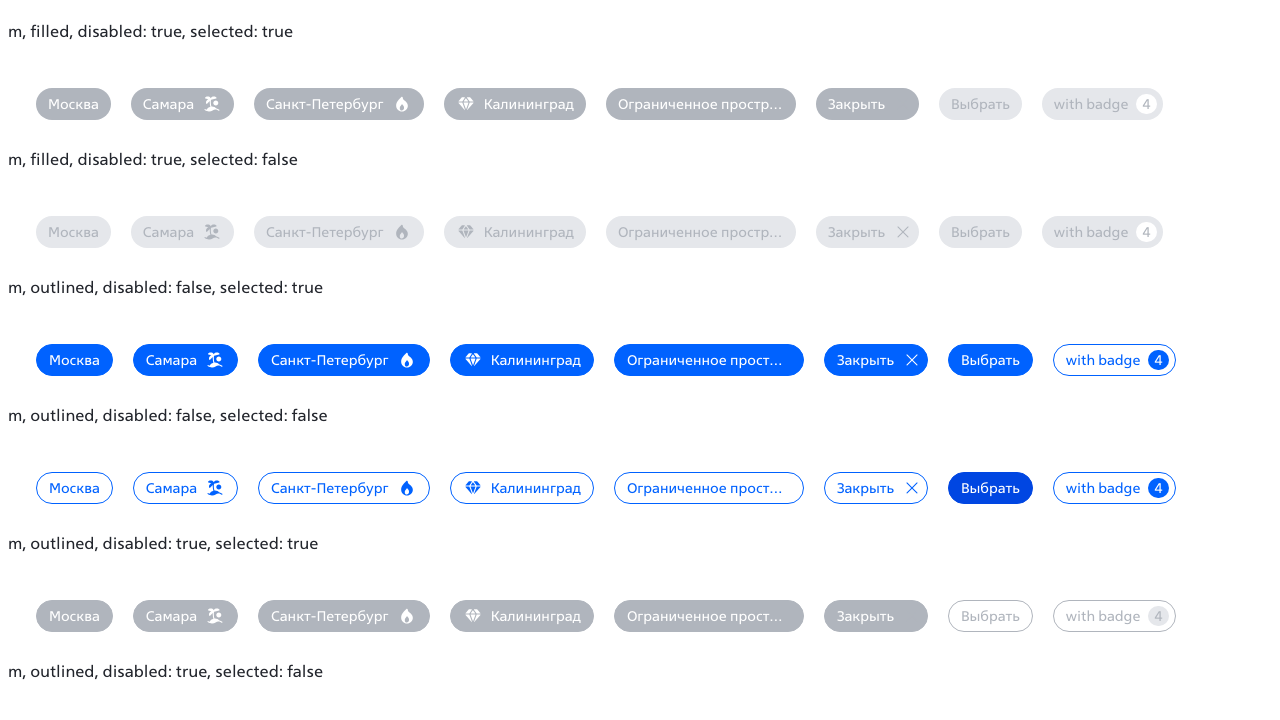

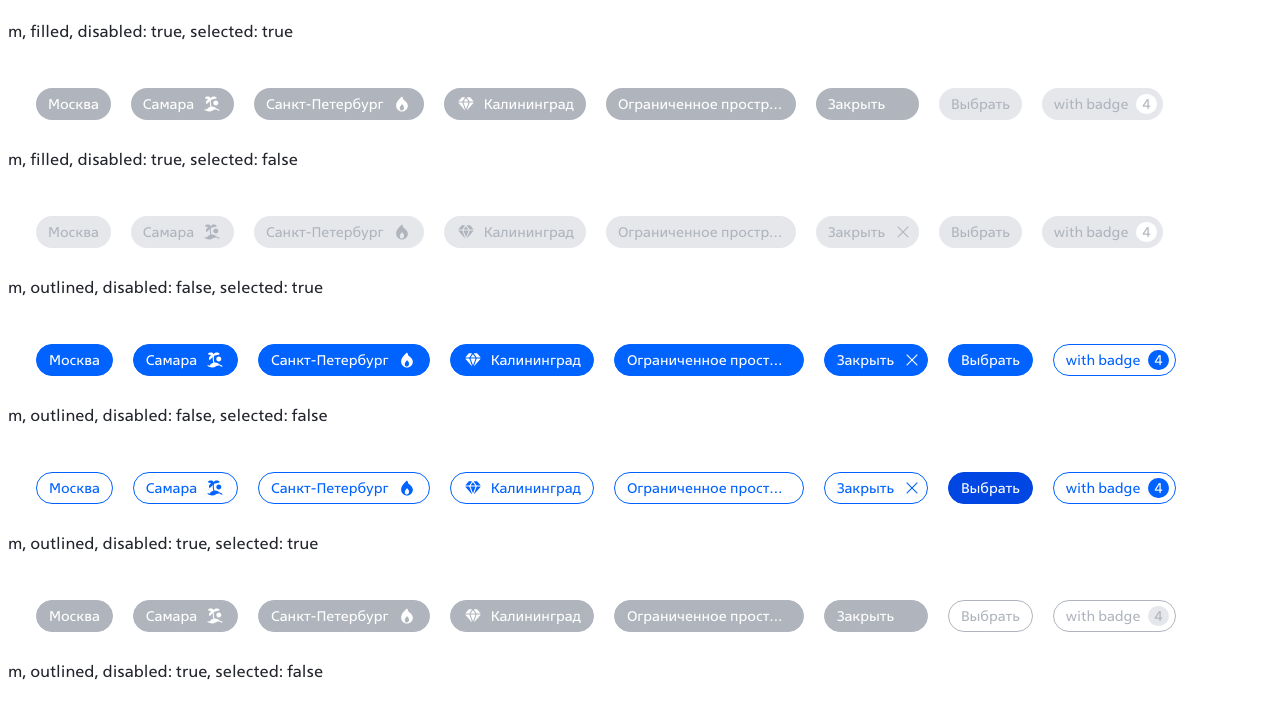